Tests filling a simple form with first name, last name, city, and country fields and submitting

Starting URL: http://suninjuly.github.io/simple_form_find_task.html

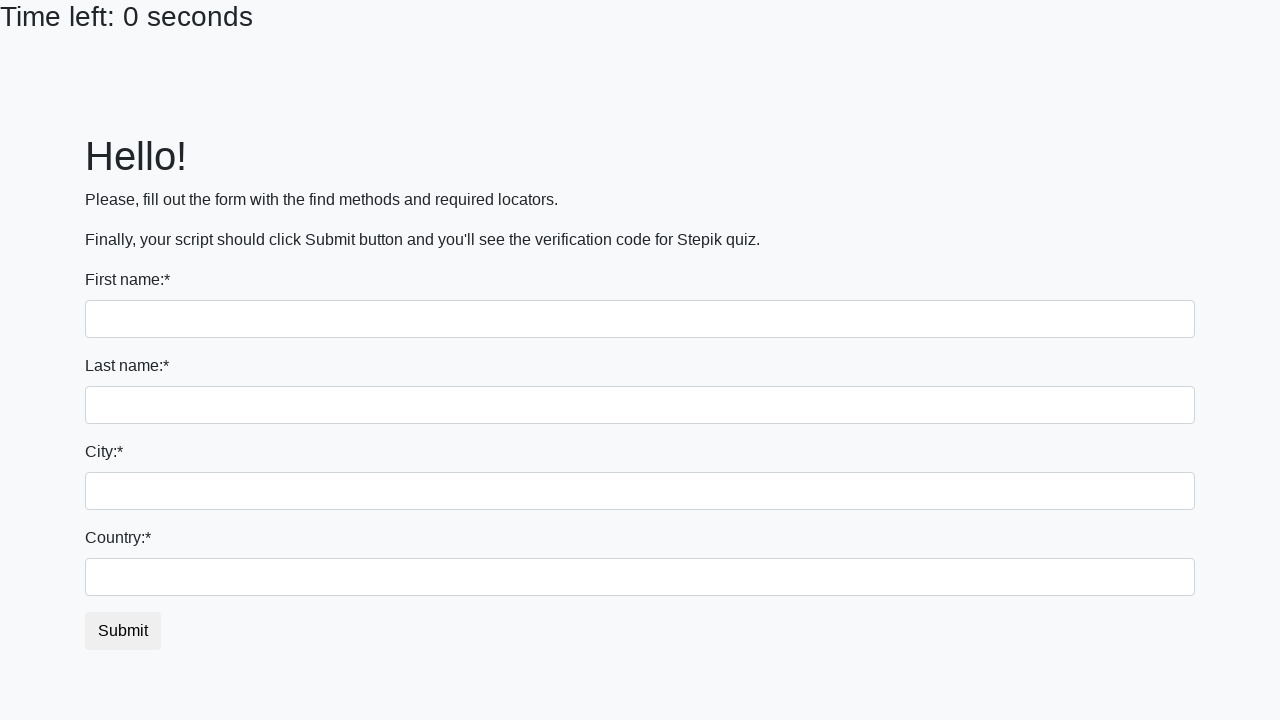

Filled first name field with 'Ivan' on input >> nth=0
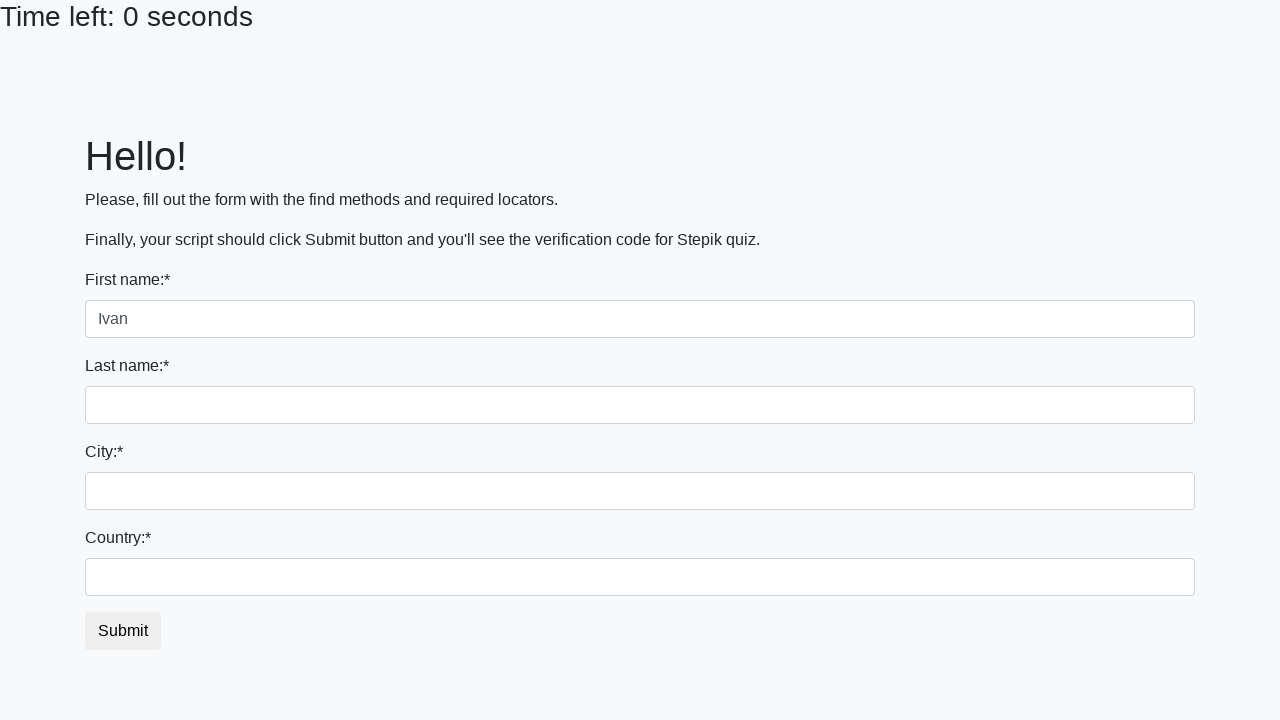

Filled last name field with 'Petrov' on input[name='last_name']
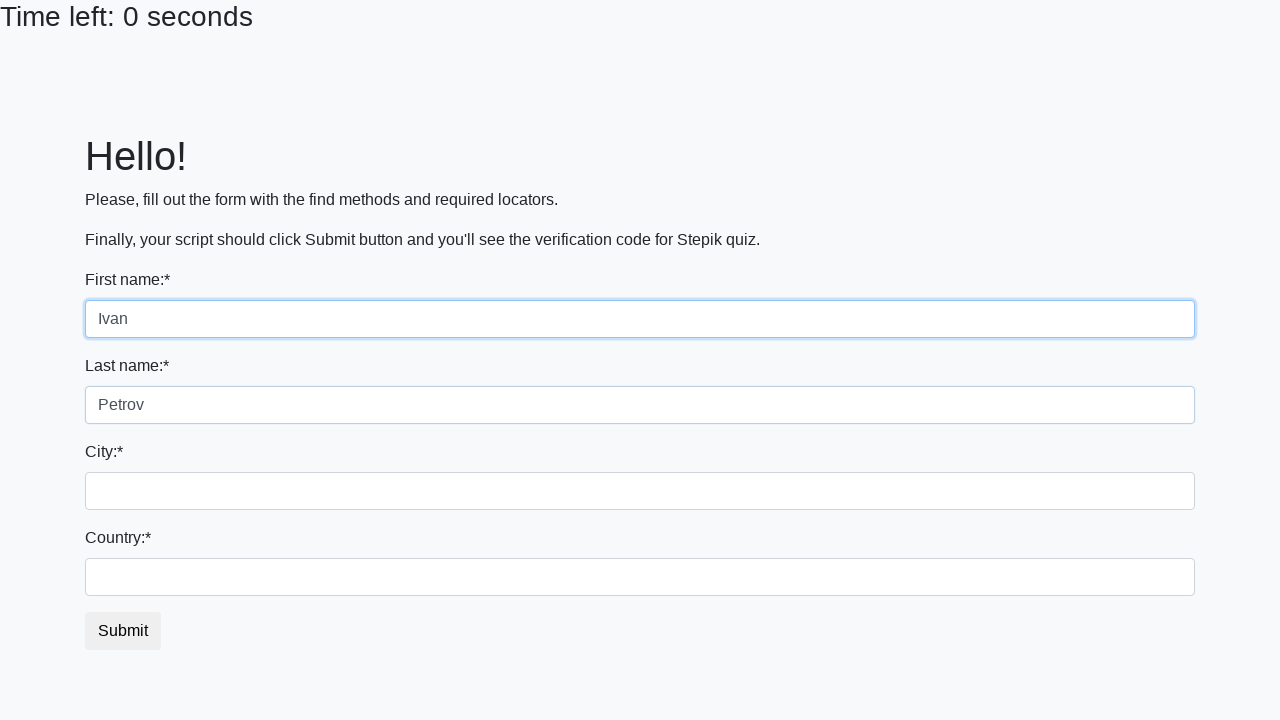

Filled city field with 'Smolensk' on input.city
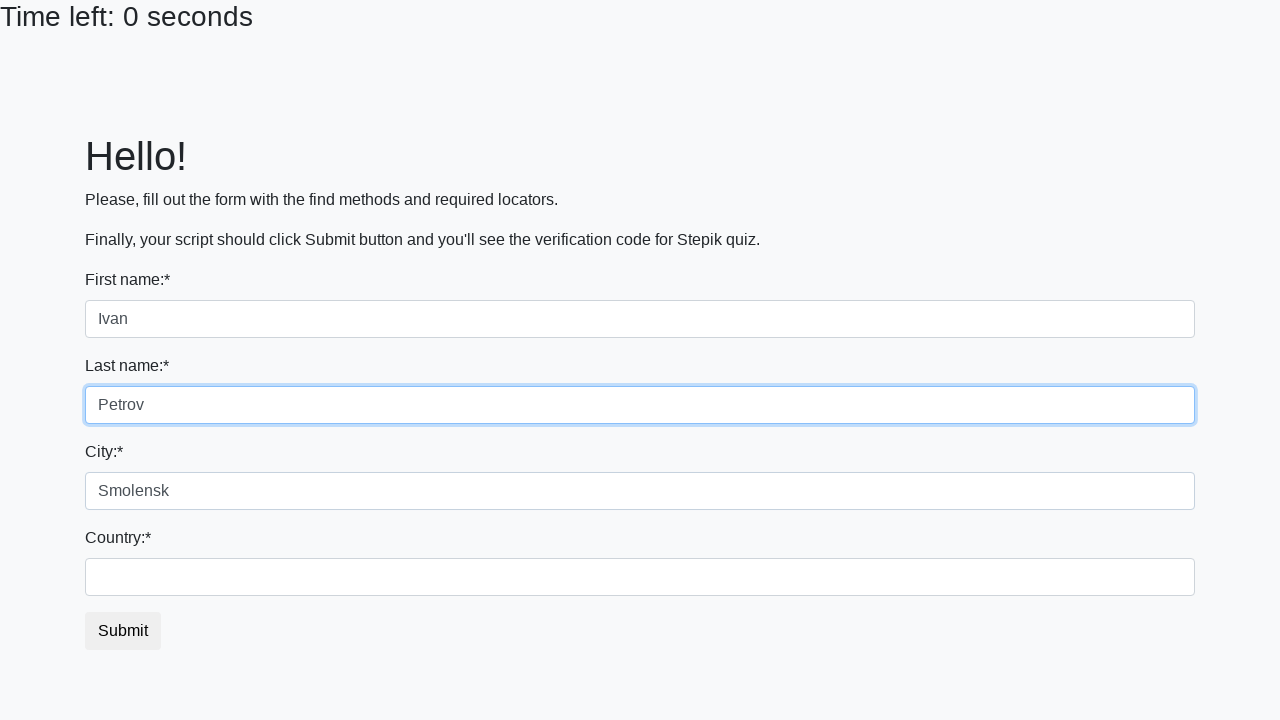

Filled country field with 'Russia' on #country
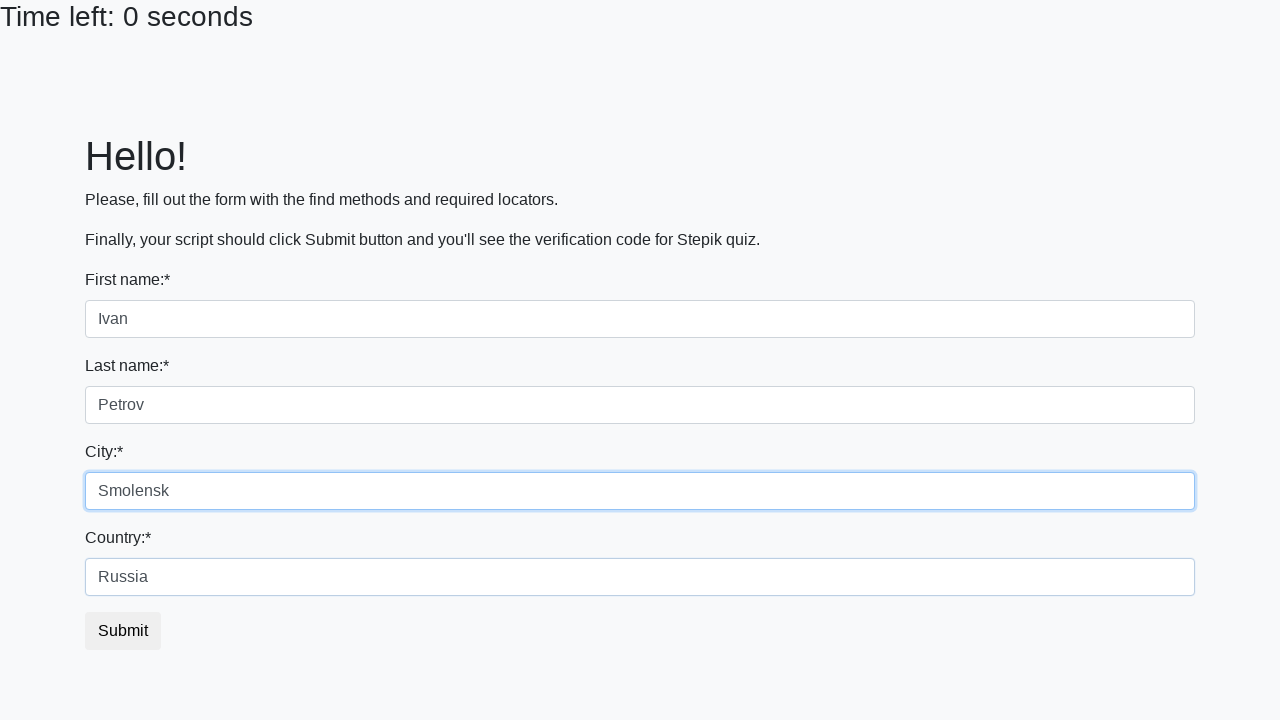

Clicked submit button to submit the form at (123, 631) on button.btn
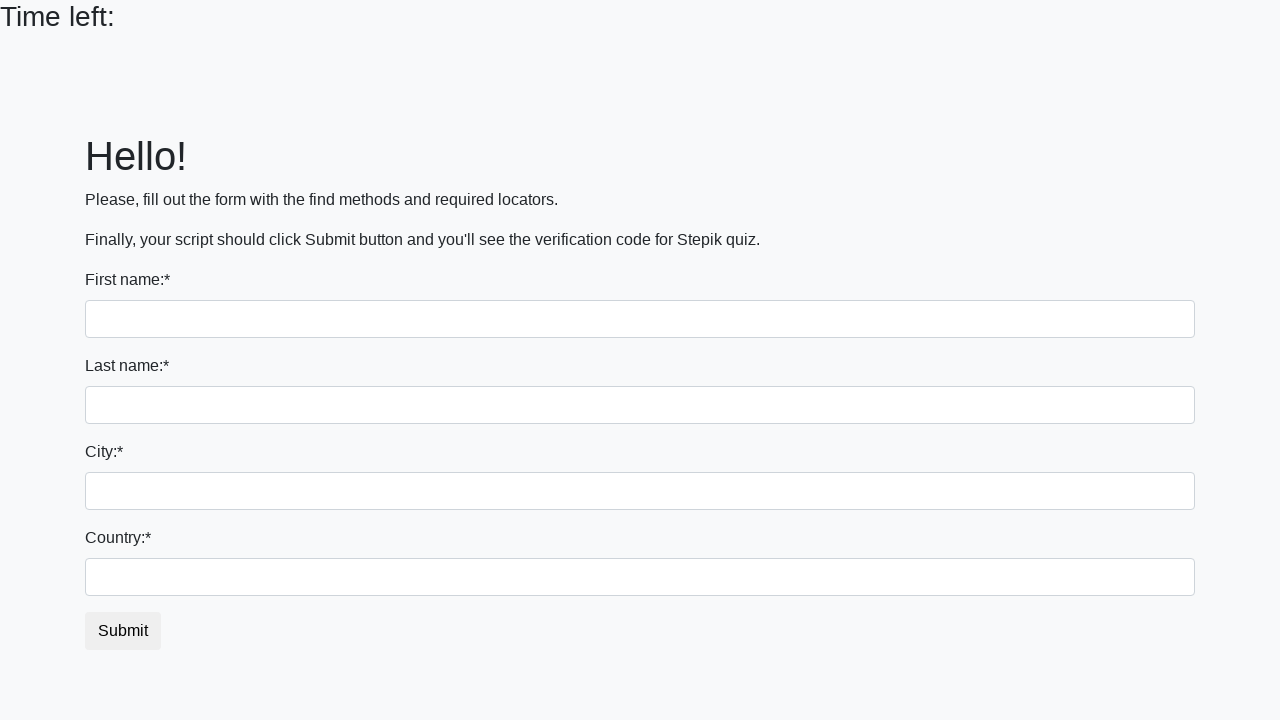

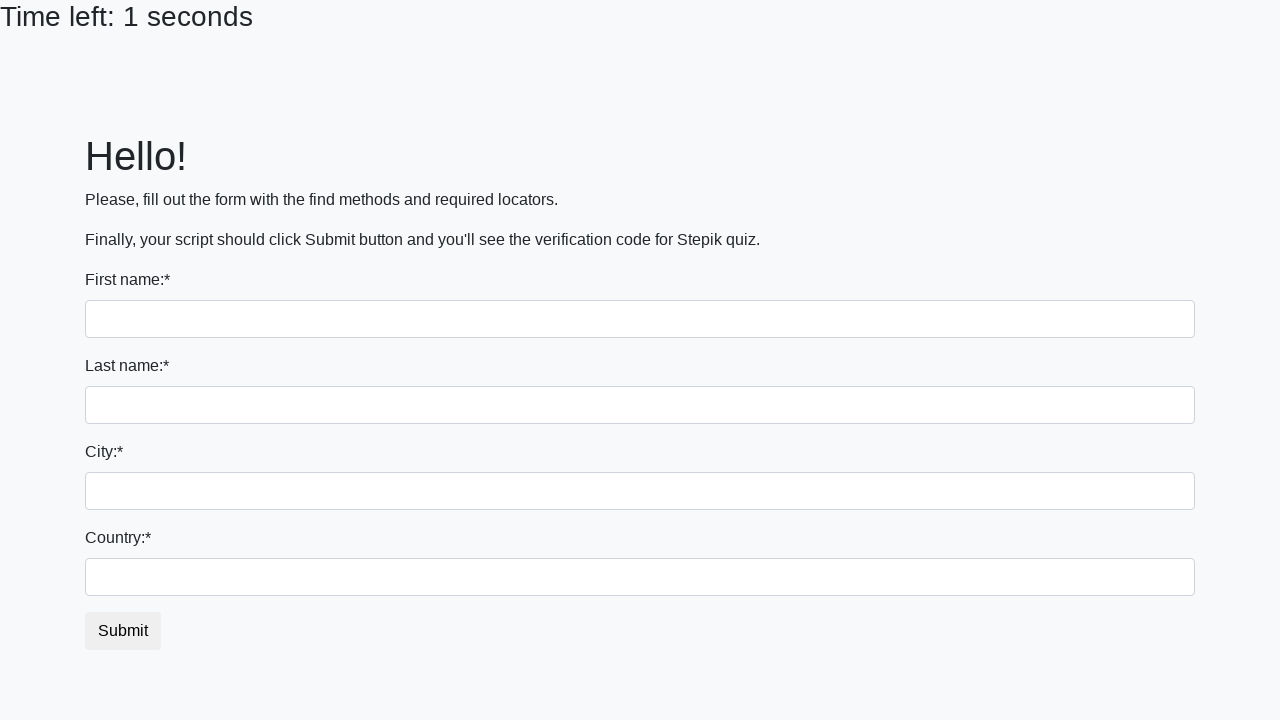